Tests nested frames navigation by clicking on the Nested Frames link, switching to the top frame, then to the middle frame, and verifying the content is accessible

Starting URL: https://the-internet.herokuapp.com

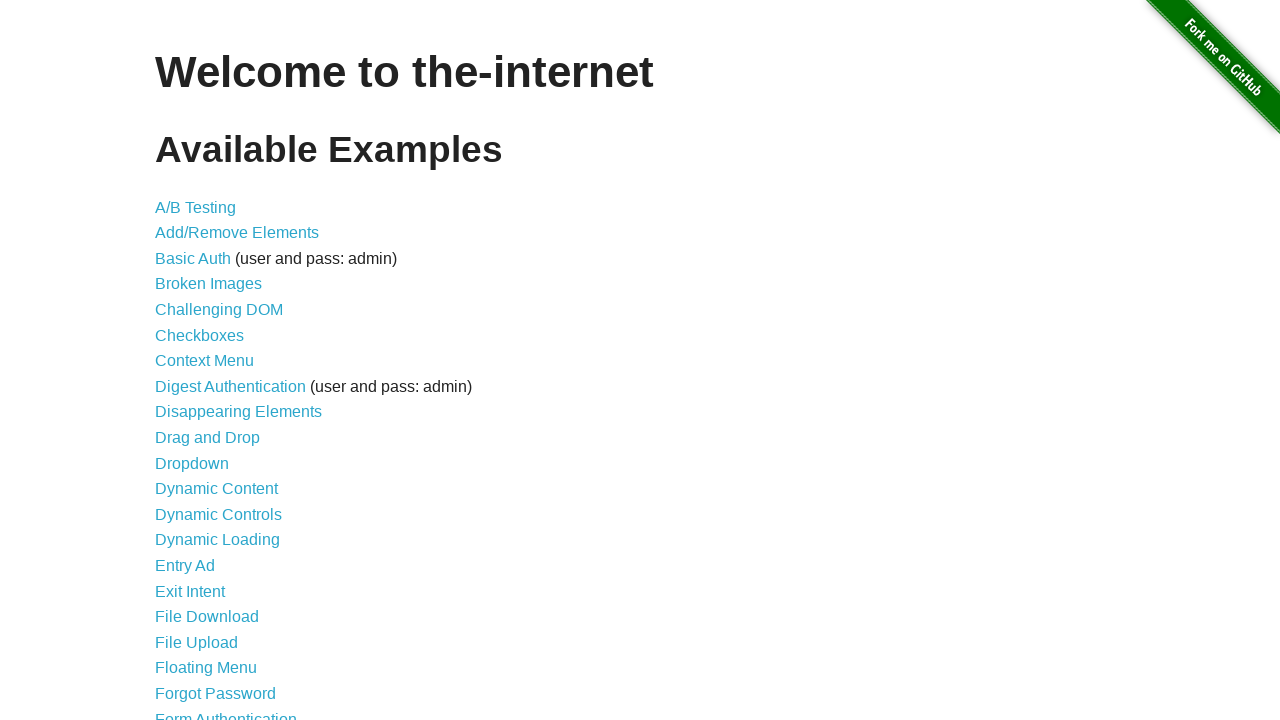

Clicked on the Nested Frames link at (210, 395) on text=Nested Frames
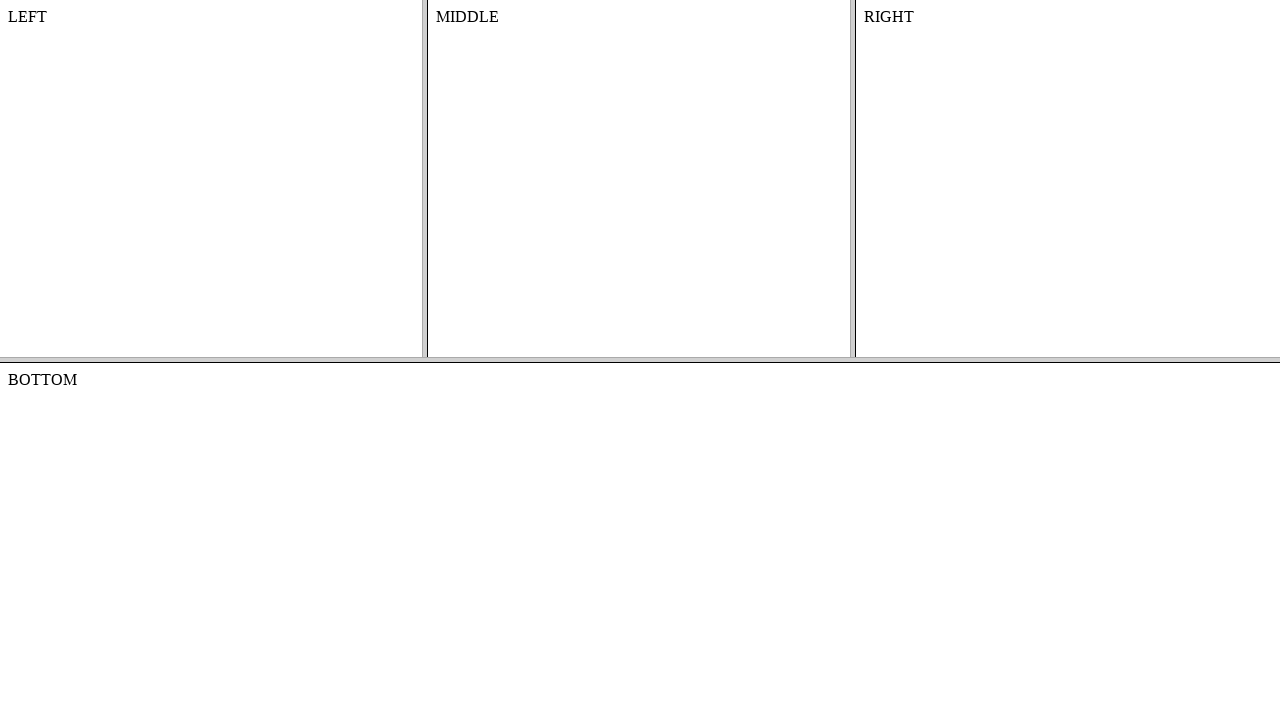

Switched to the top frame
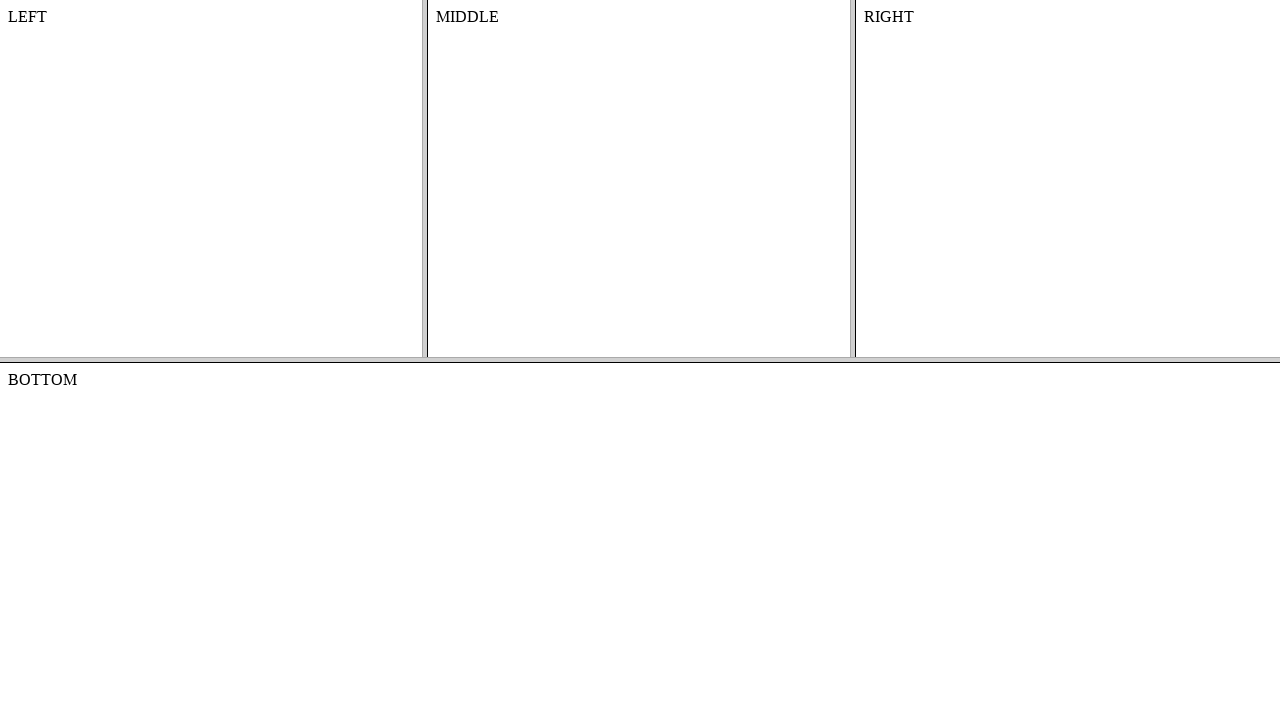

Switched to the middle frame within the top frame
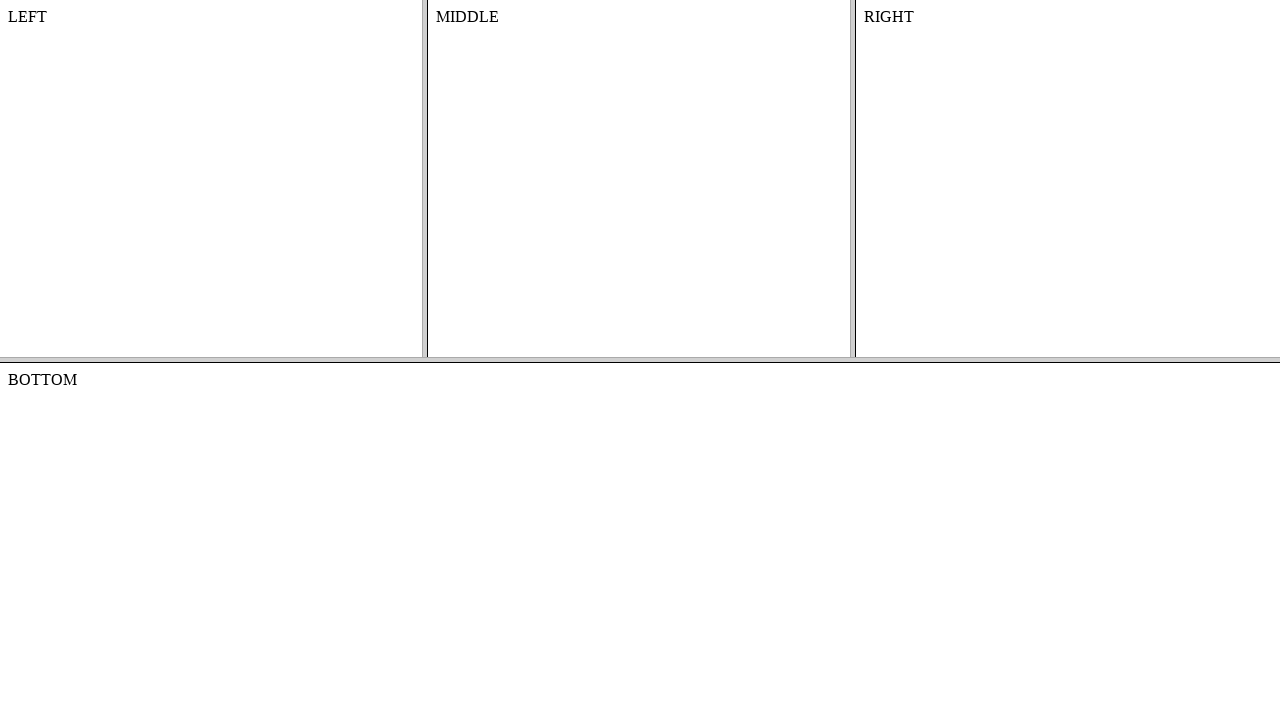

Verified content is accessible in the middle frame
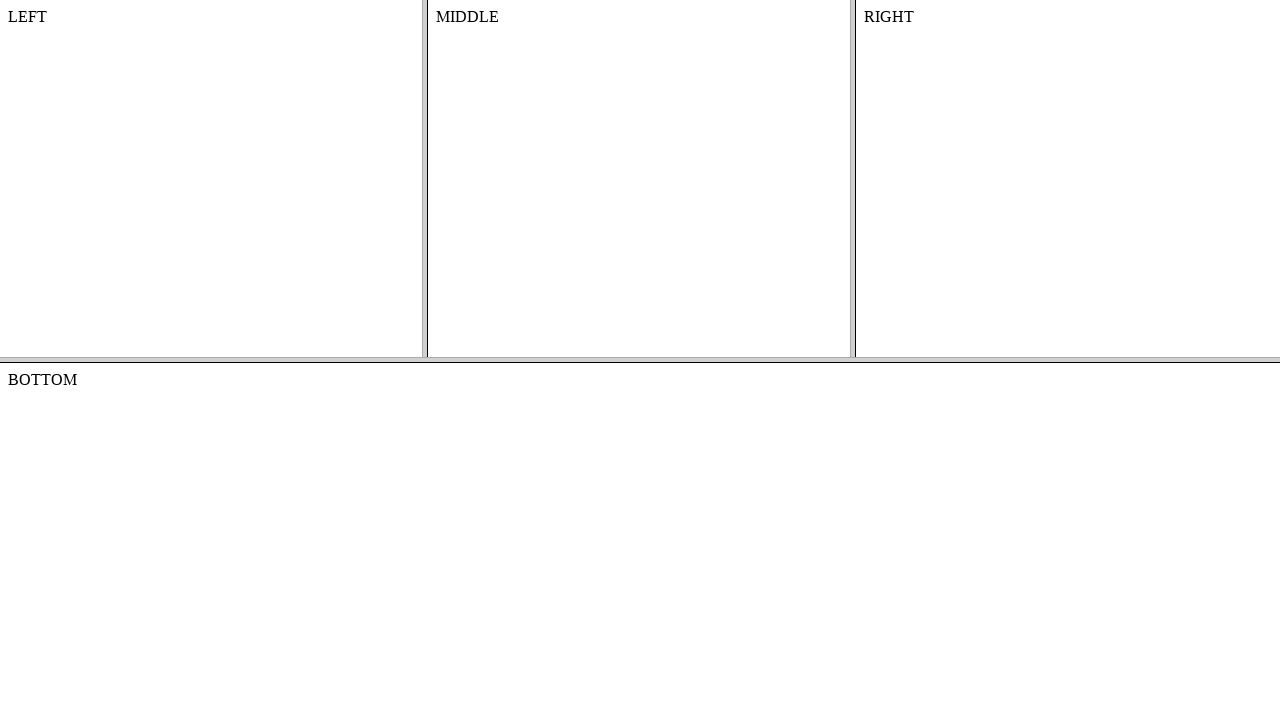

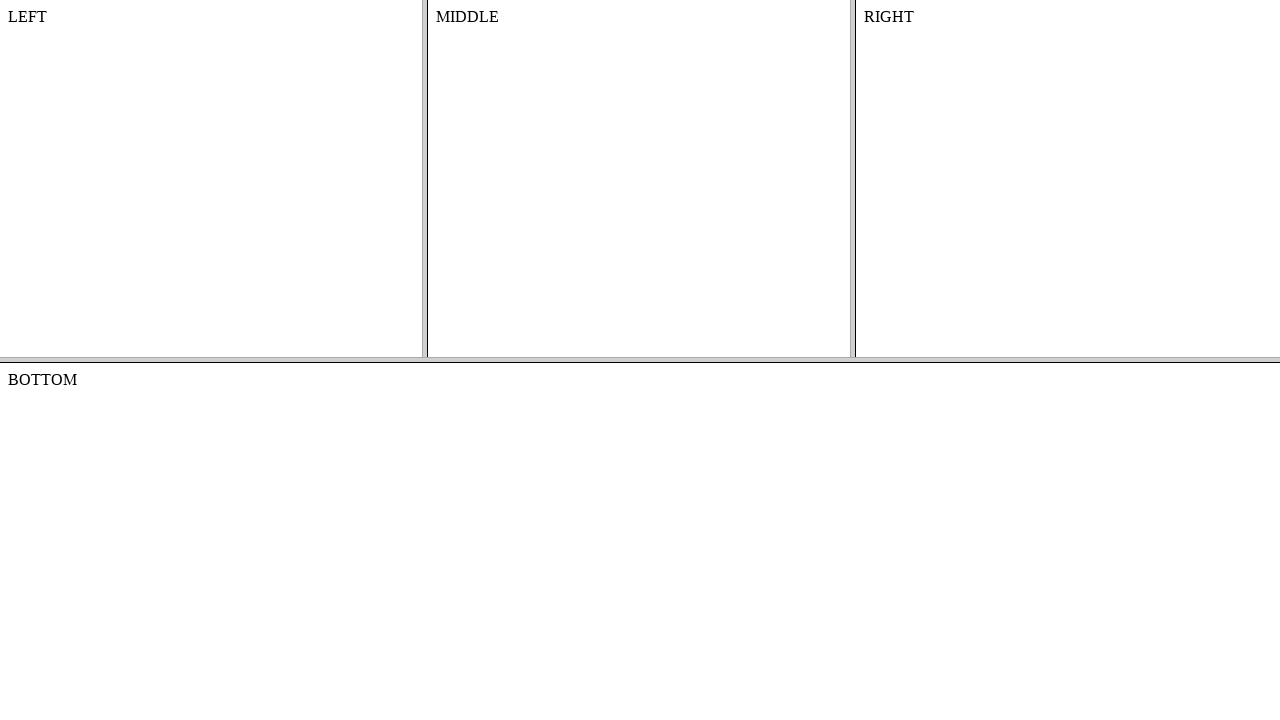